Tests browser window handling by clicking a button that opens a new window, switching to the new window to fill a form field, closing it, then switching back to the main window to fill another field.

Starting URL: https://www.hyrtutorials.com/p/window-handles-practice.html

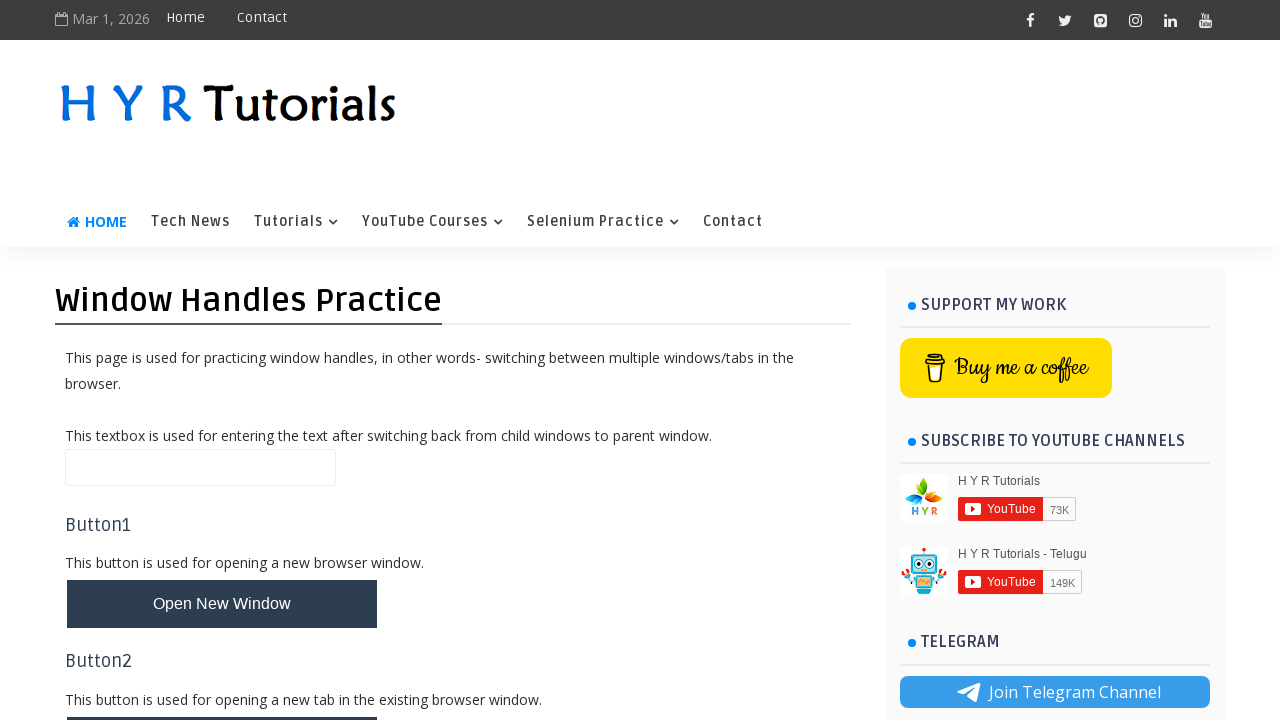

Clicked button to open new window at (222, 604) on #newWindowBtn
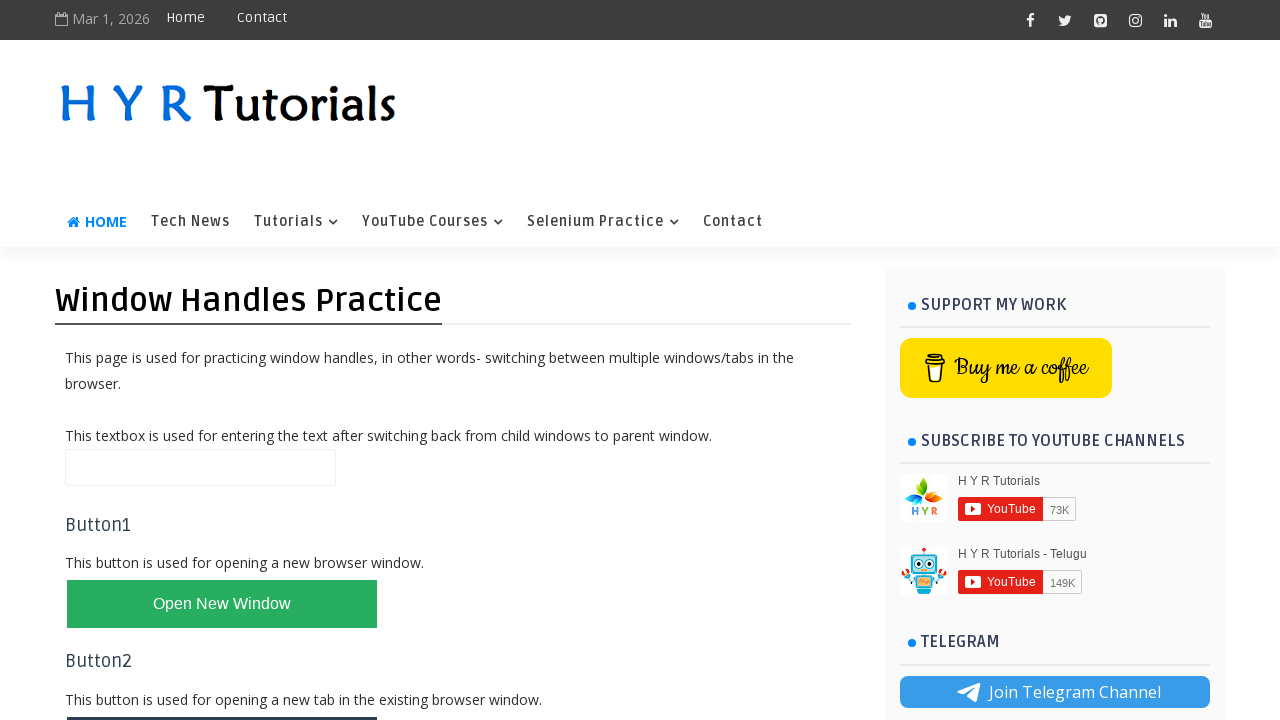

New window opened and reference obtained
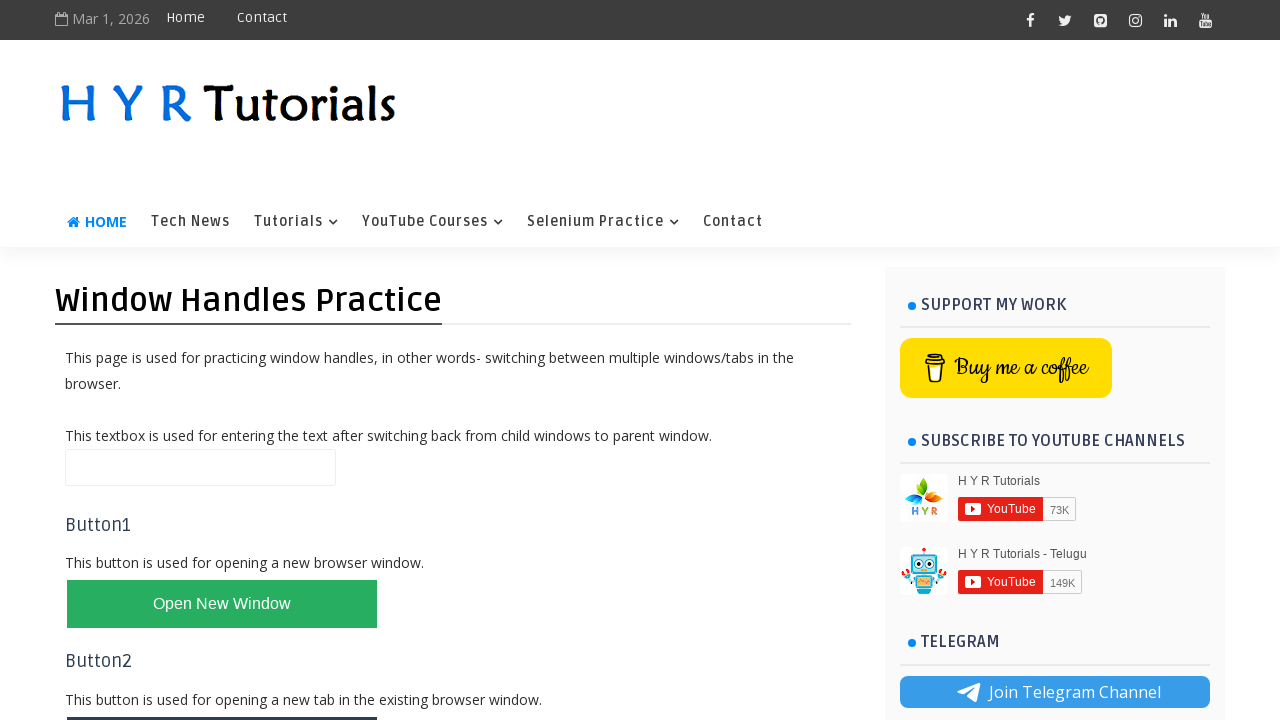

New window page loaded completely
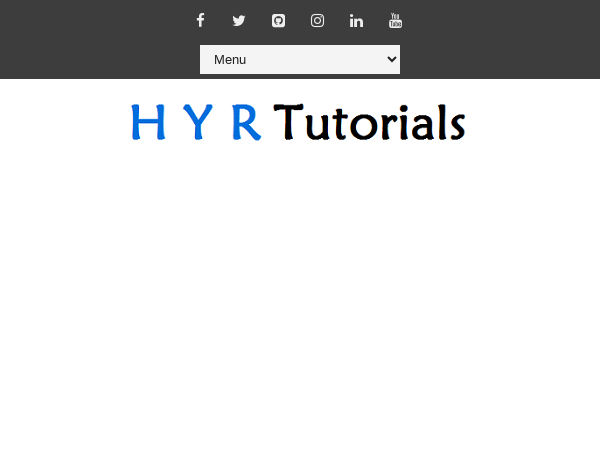

Filled firstName field with 'Davo' in new window on #firstName
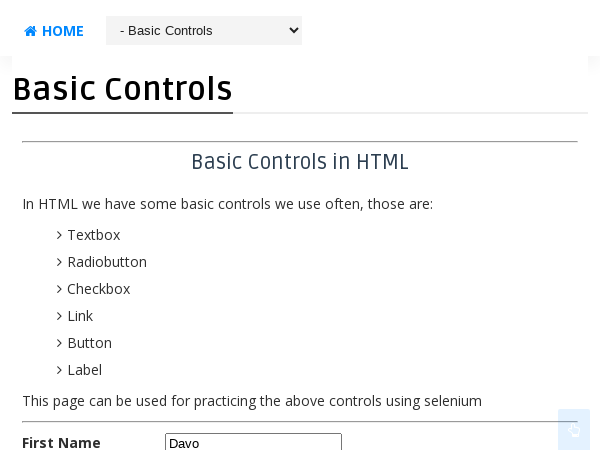

Closed new window
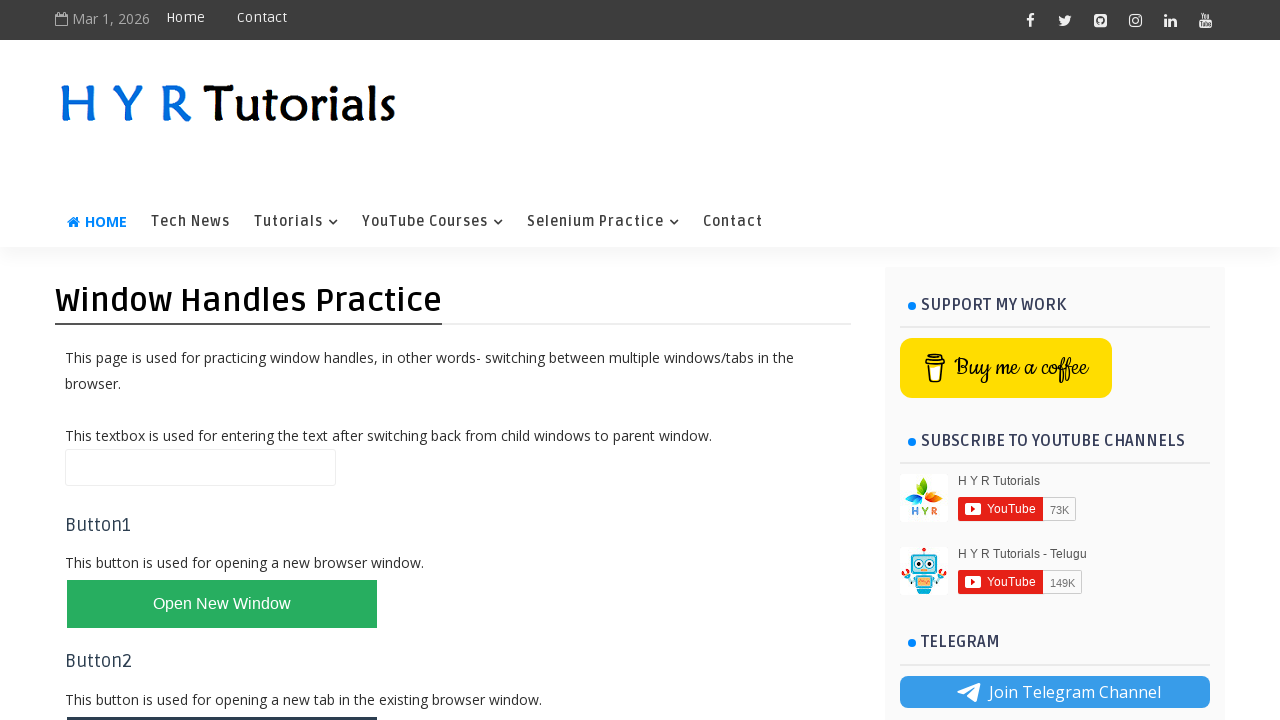

Filled name field with 'Ready' in main window on #name
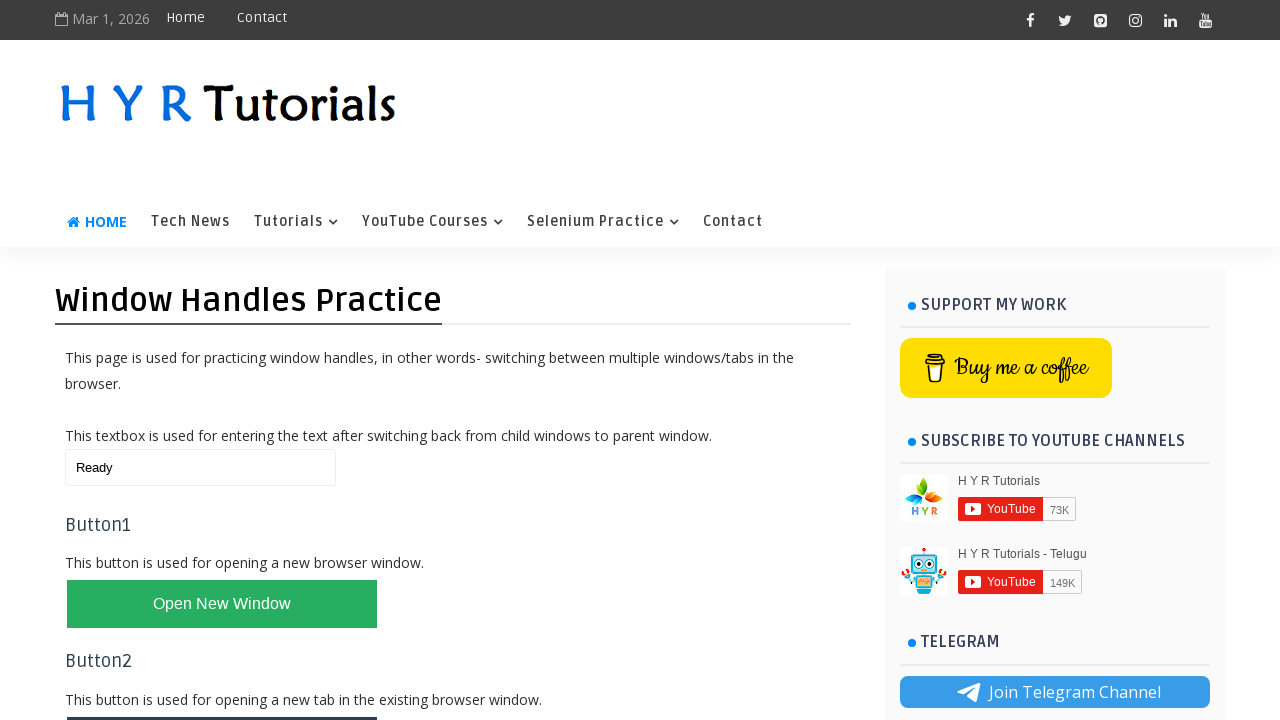

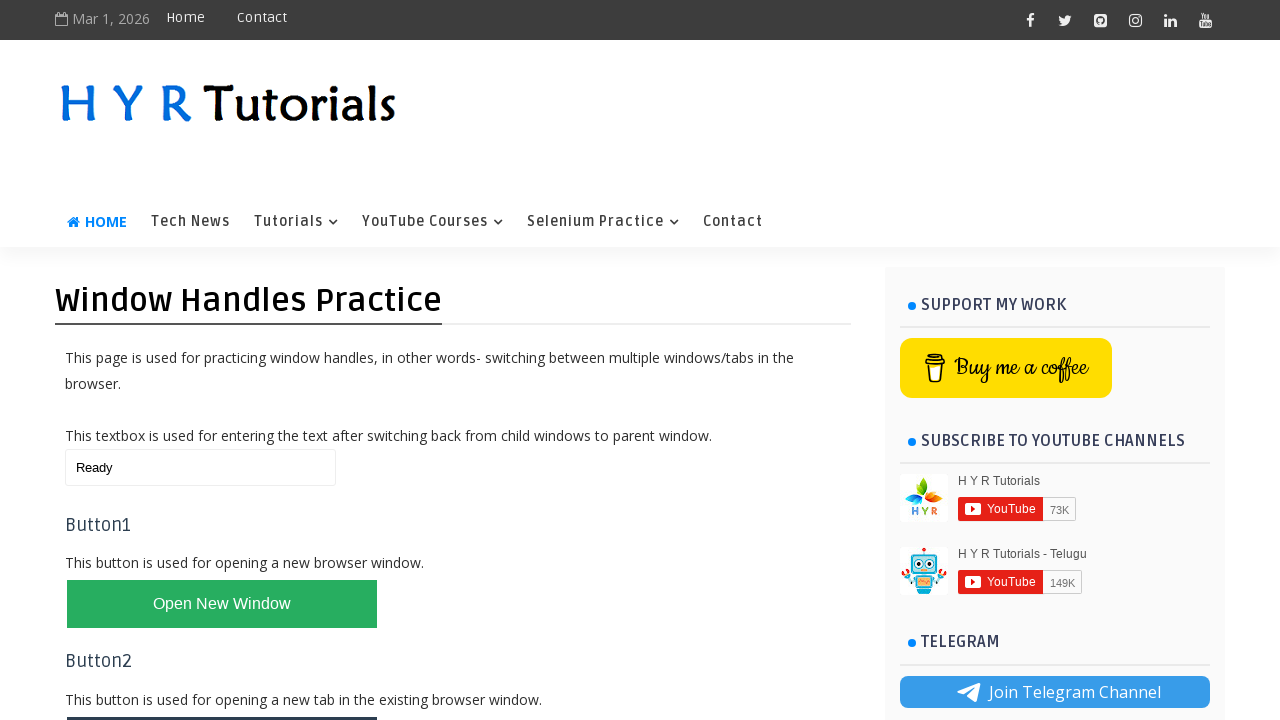